Tests closing the entry ad modal and verifying it disappears

Starting URL: https://the-internet.herokuapp.com/

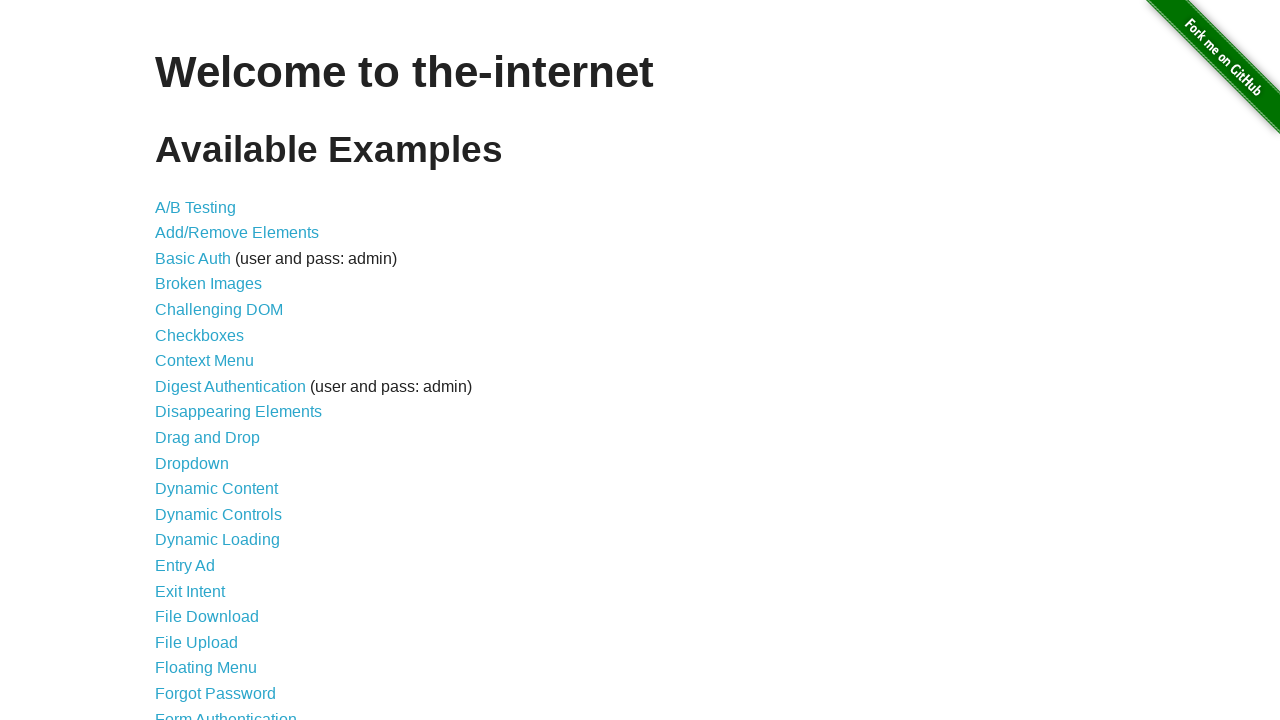

Clicked Entry Ad link to navigate to the entry ad page at (185, 566) on internal:role=link[name="Entry Ad"i]
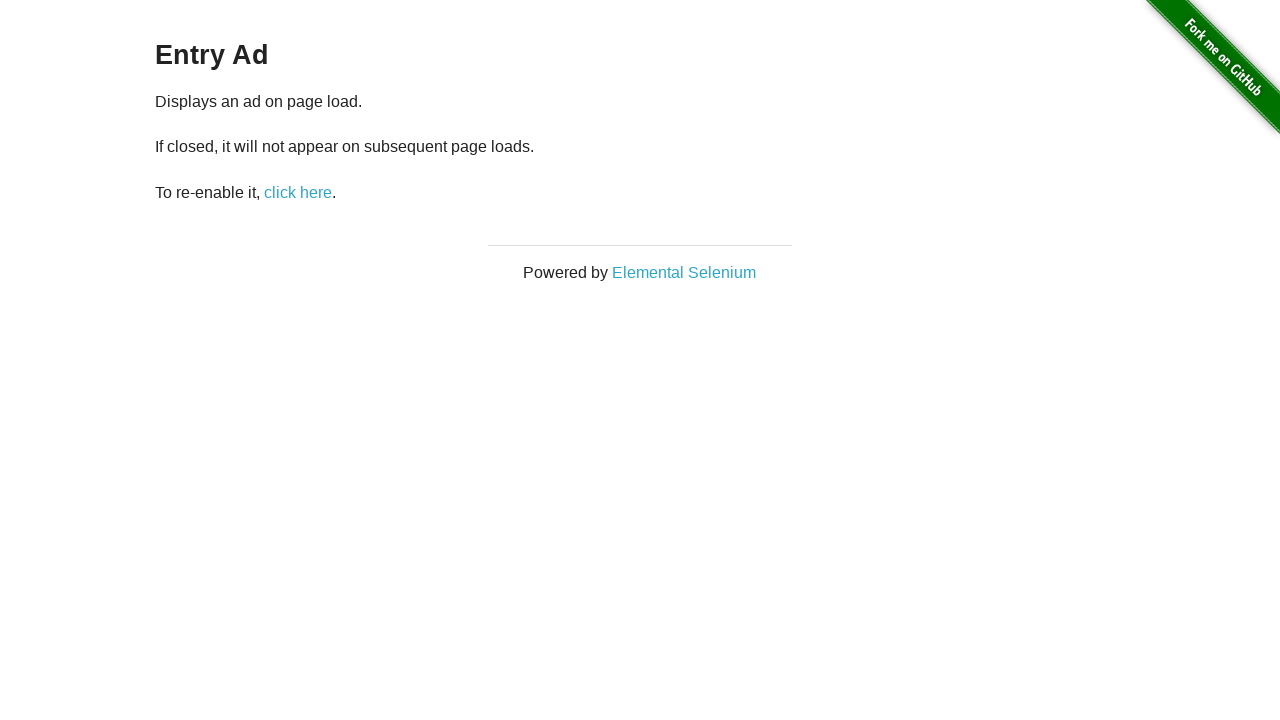

Clicked Close button to dismiss the entry ad modal at (640, 527) on internal:text="Close"s
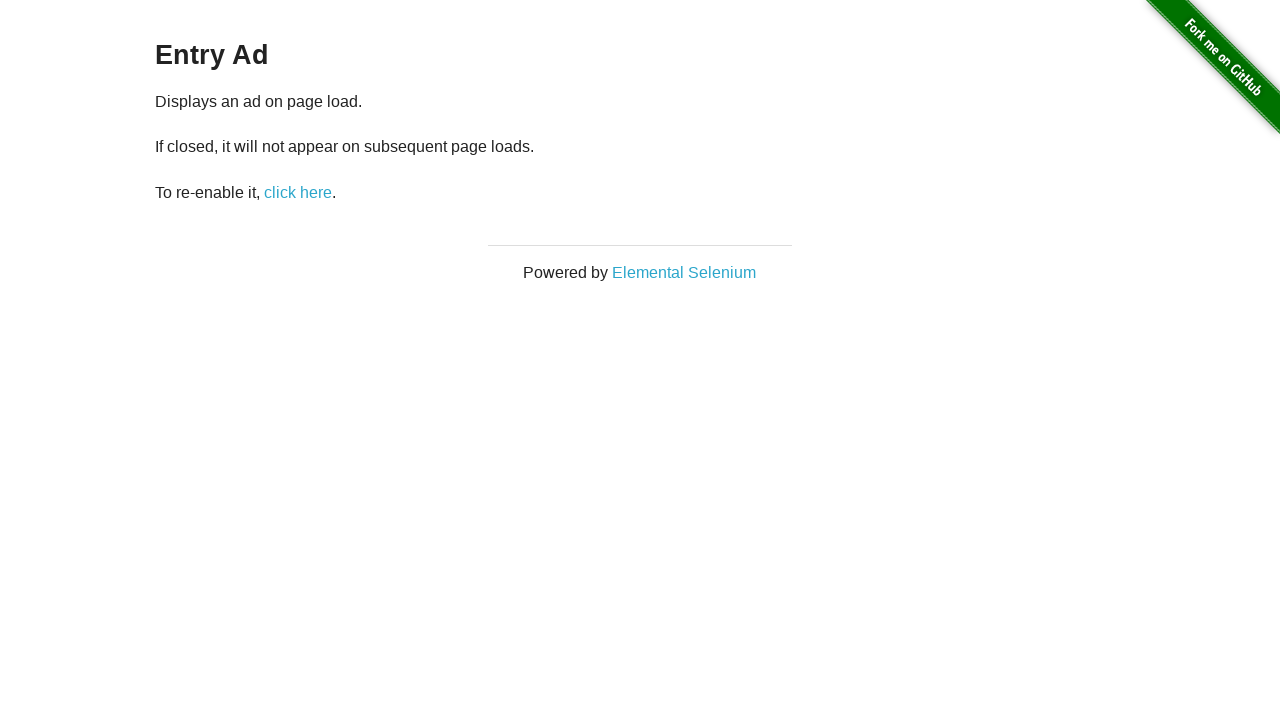

Verified that the modal heading is no longer visible
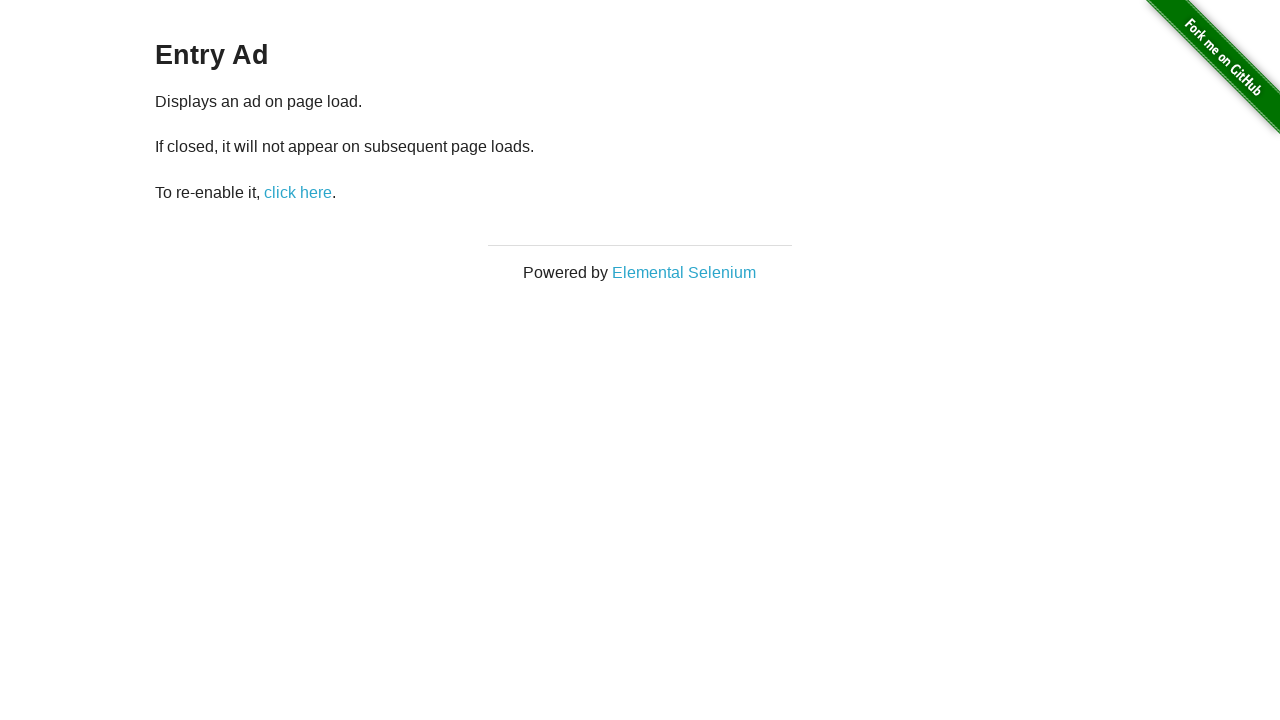

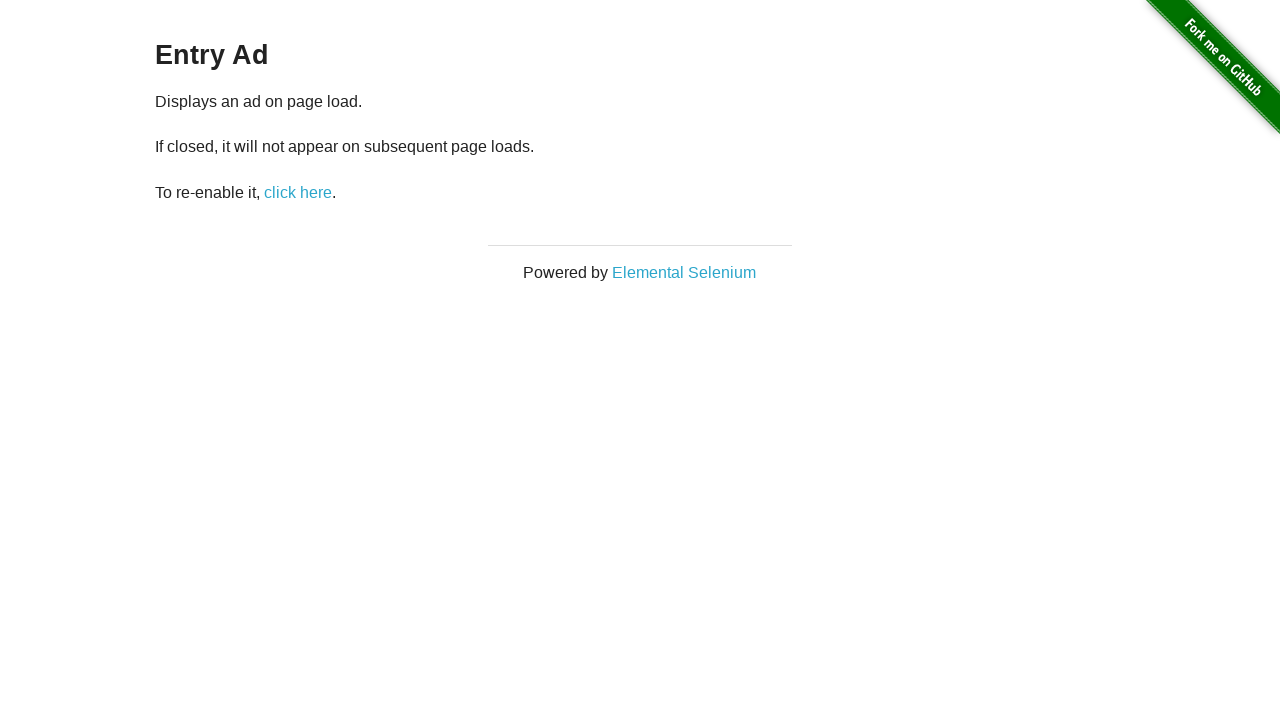